Tests XPath sibling and parent traversal by clicking a button in the header section of the Rahul Shetty Academy practice page using different XPath strategies.

Starting URL: https://rahulshettyacademy.com/AutomationPractice/

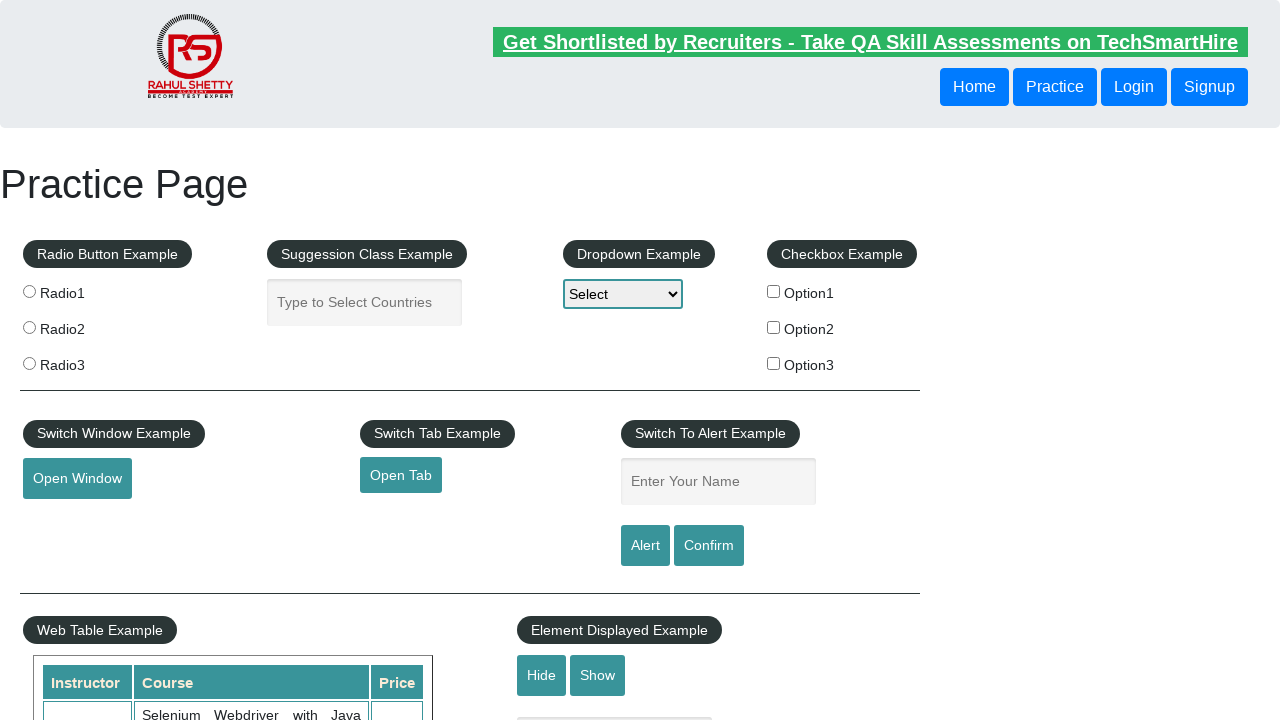

Clicked the second button in the header using XPath sibling traversal at (1134, 87) on xpath=//header/div/button[1]/following-sibling::button[1]
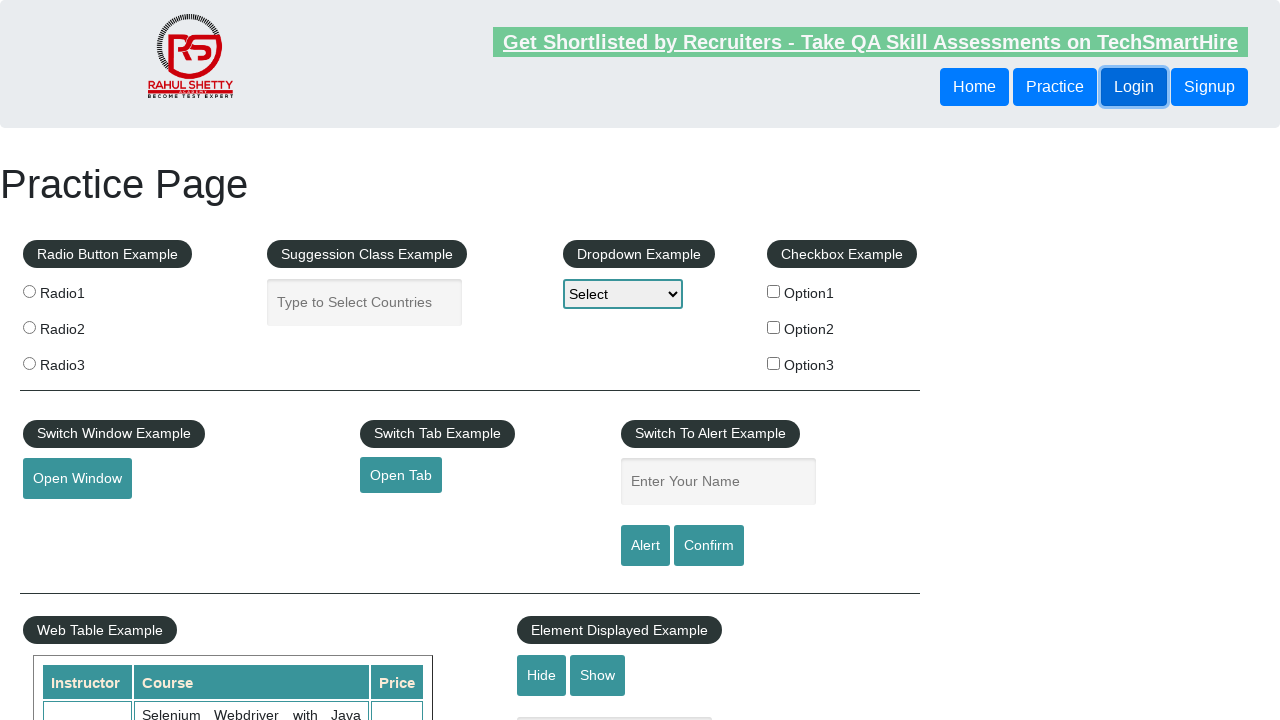

Waited 500ms for the action to complete
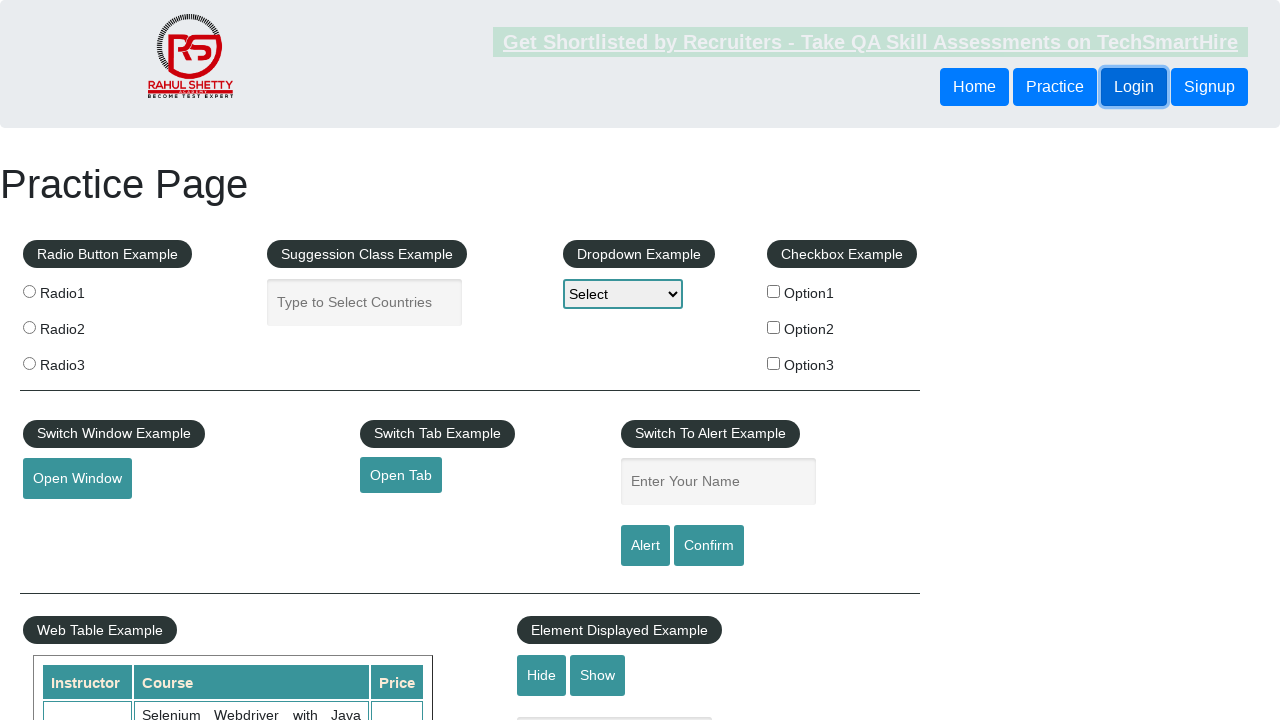

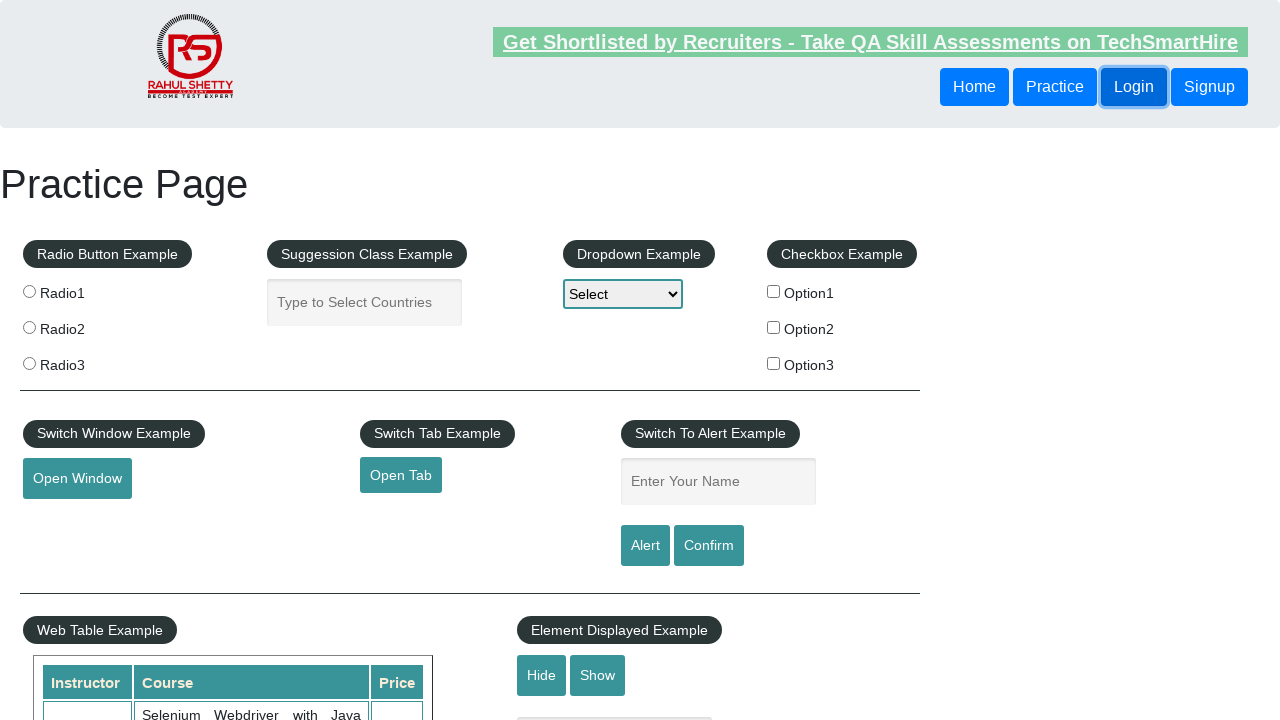